Tests scrolling functionality by navigating to a long page and scrolling down by 1000 pixels using JavaScript execution

Starting URL: https://bonigarcia.dev/selenium-webdriver-java/long-page.html

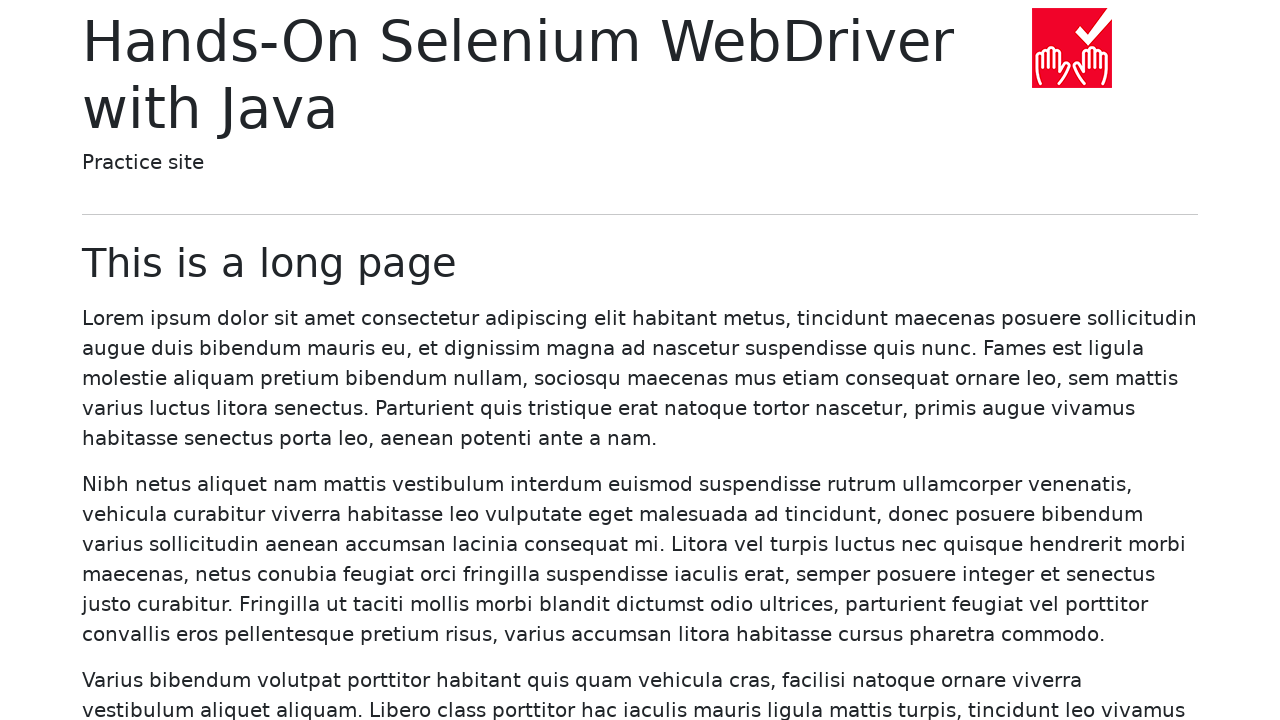

Navigated to long page
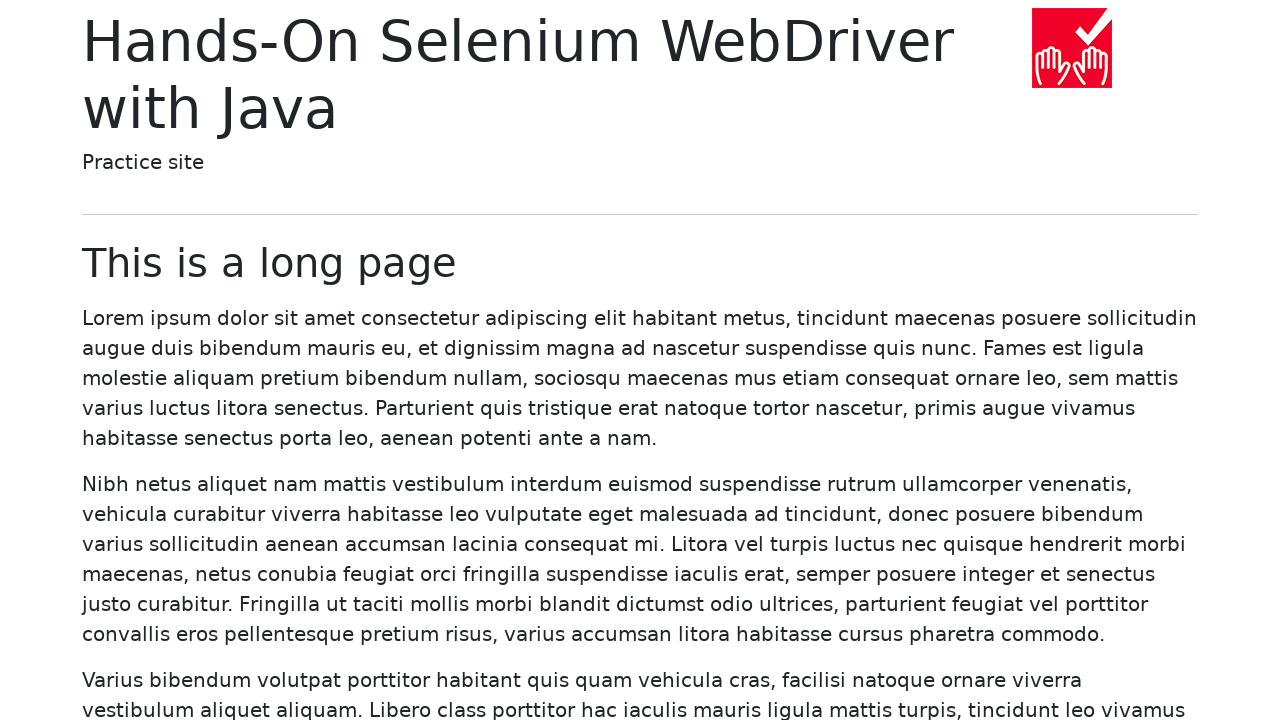

Scrolled down the page by 1000 pixels using JavaScript
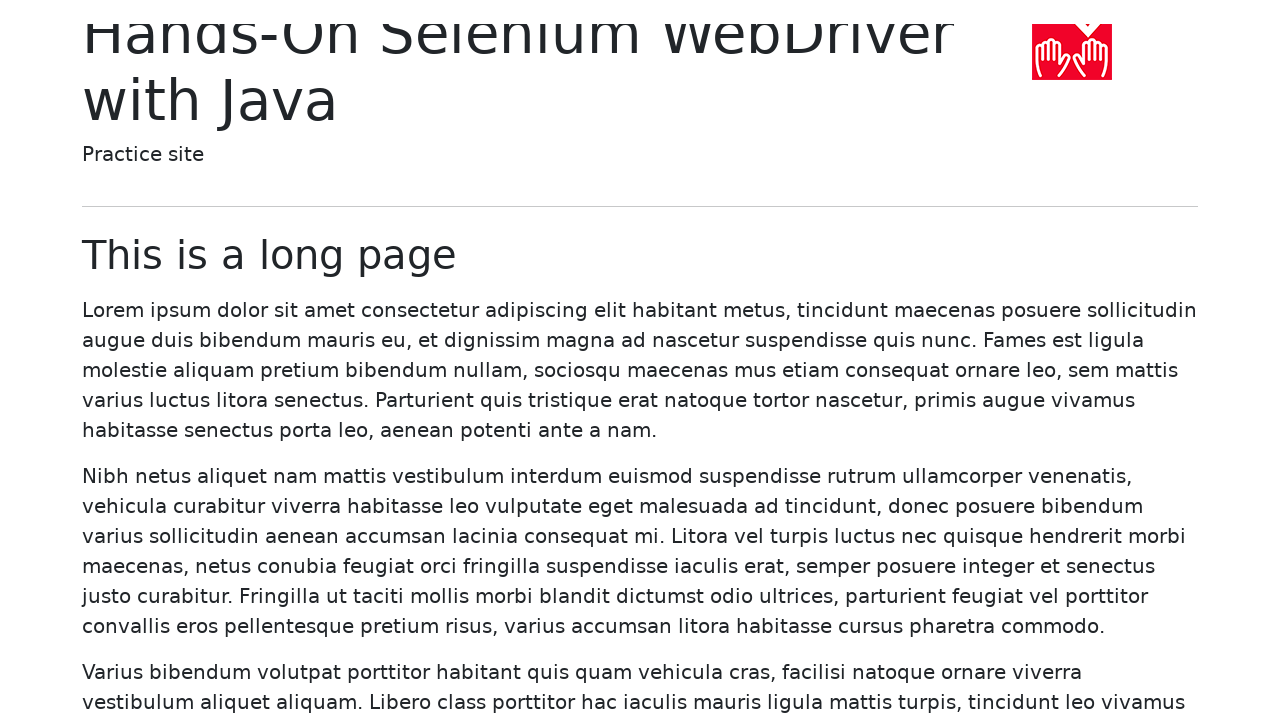

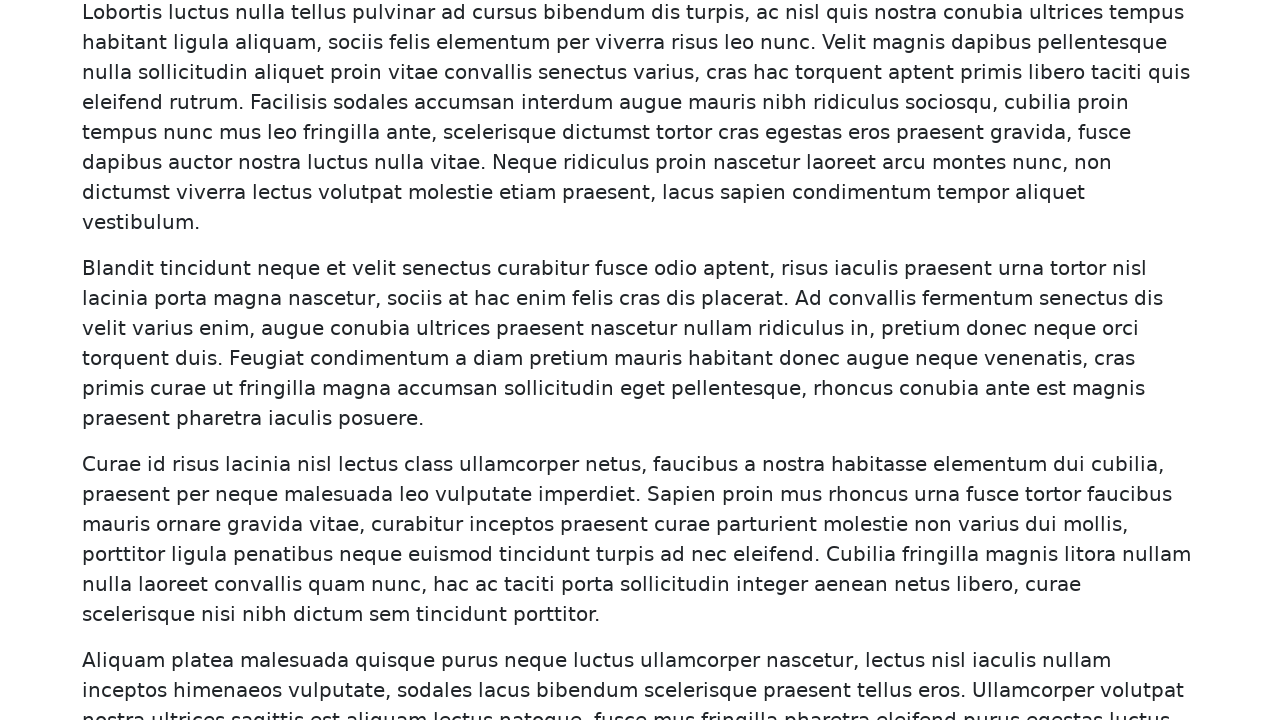